Tests opting out of A/B tests by adding an opt-out cookie before visiting the A/B test page, then navigating to verify the opt-out works.

Starting URL: http://the-internet.herokuapp.com

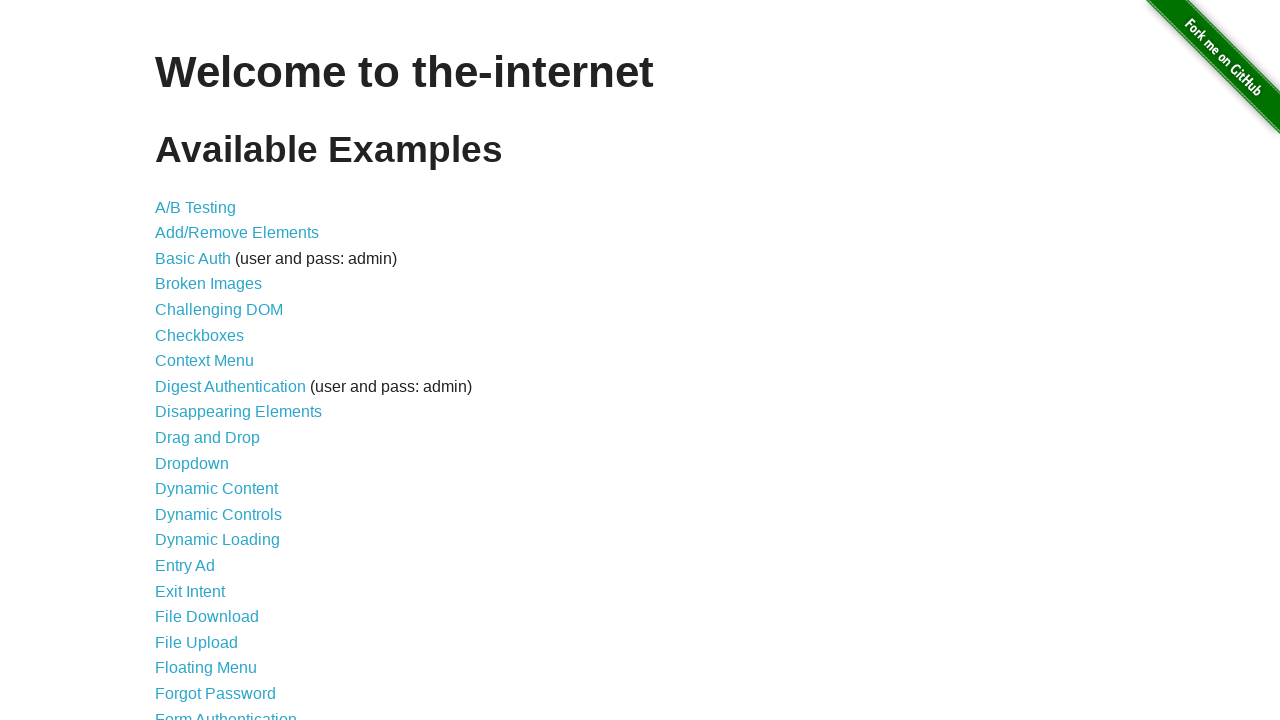

Added optimizelyOptOut cookie to opt out of A/B tests
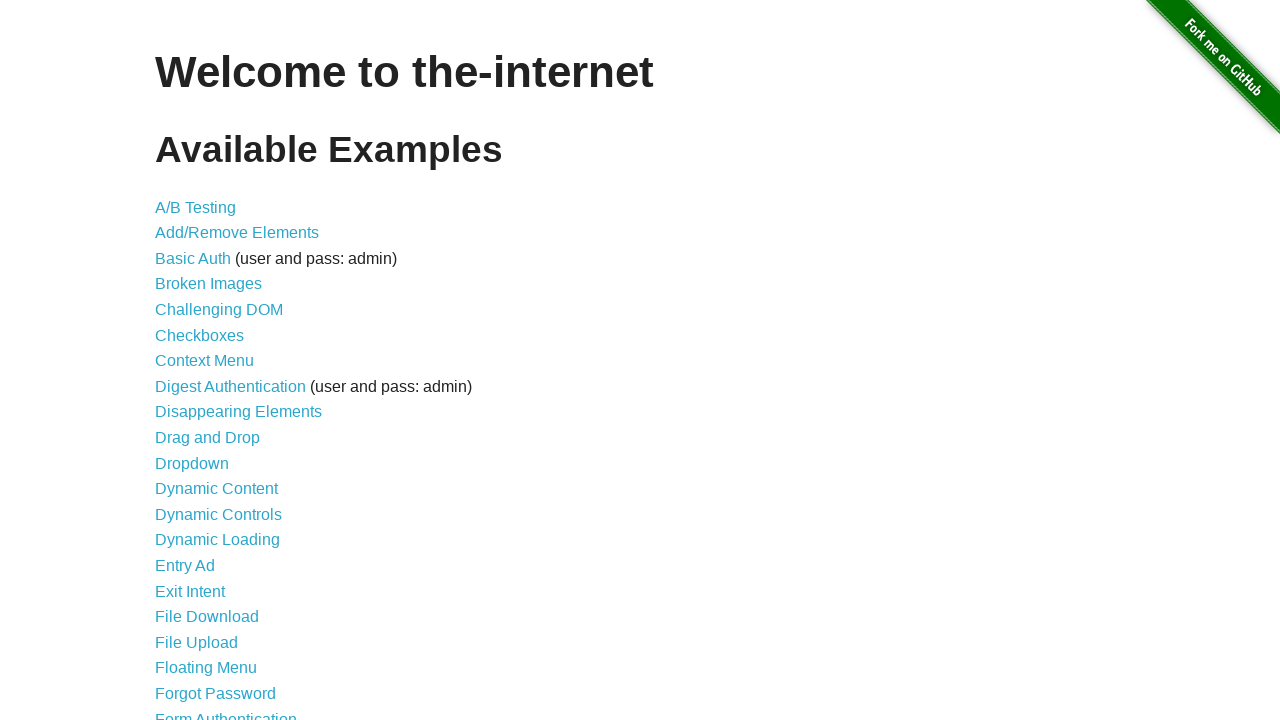

Navigated to A/B test page at http://the-internet.herokuapp.com/abtest
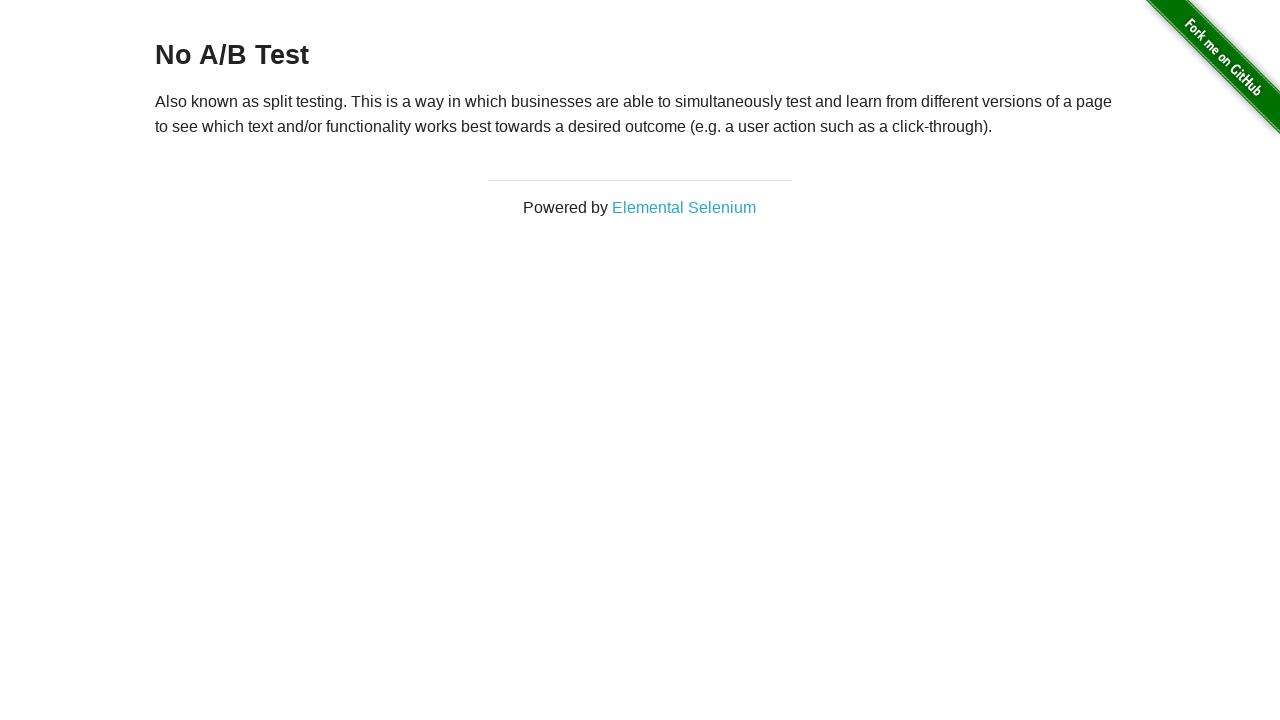

Retrieved heading text to verify opt-out status
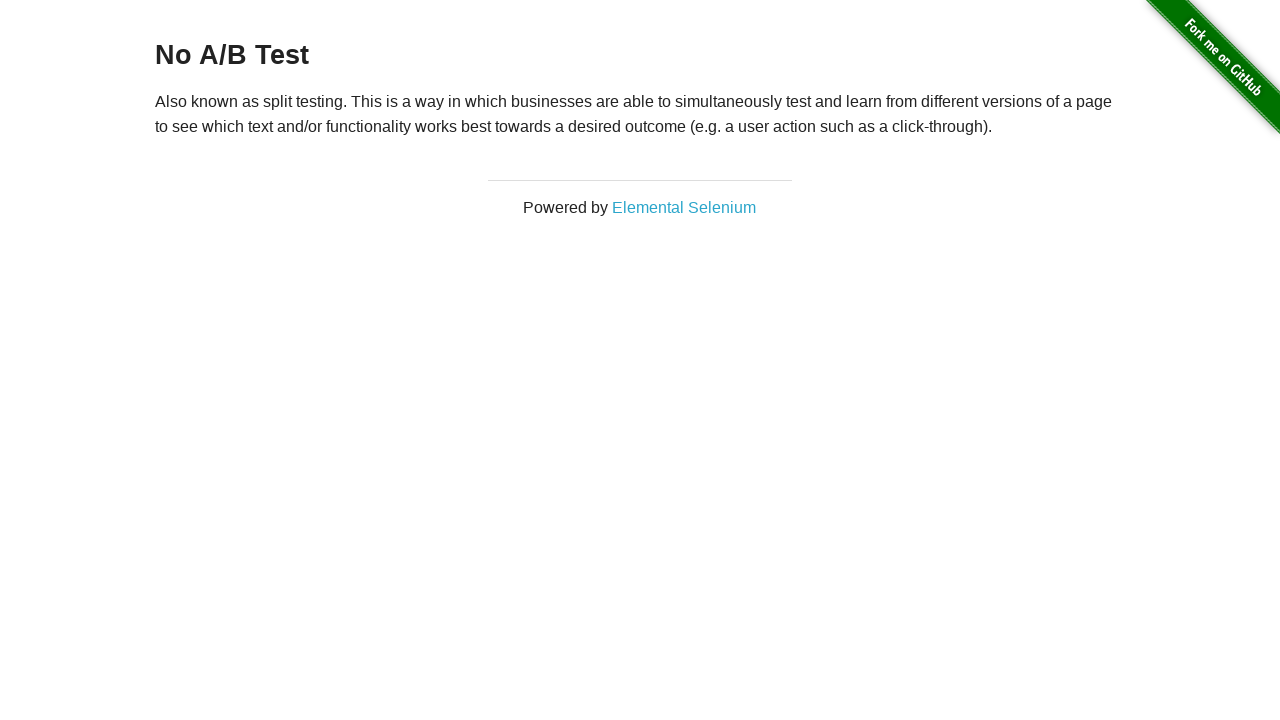

Verified heading text is 'No A/B Test' - opt-out cookie worked
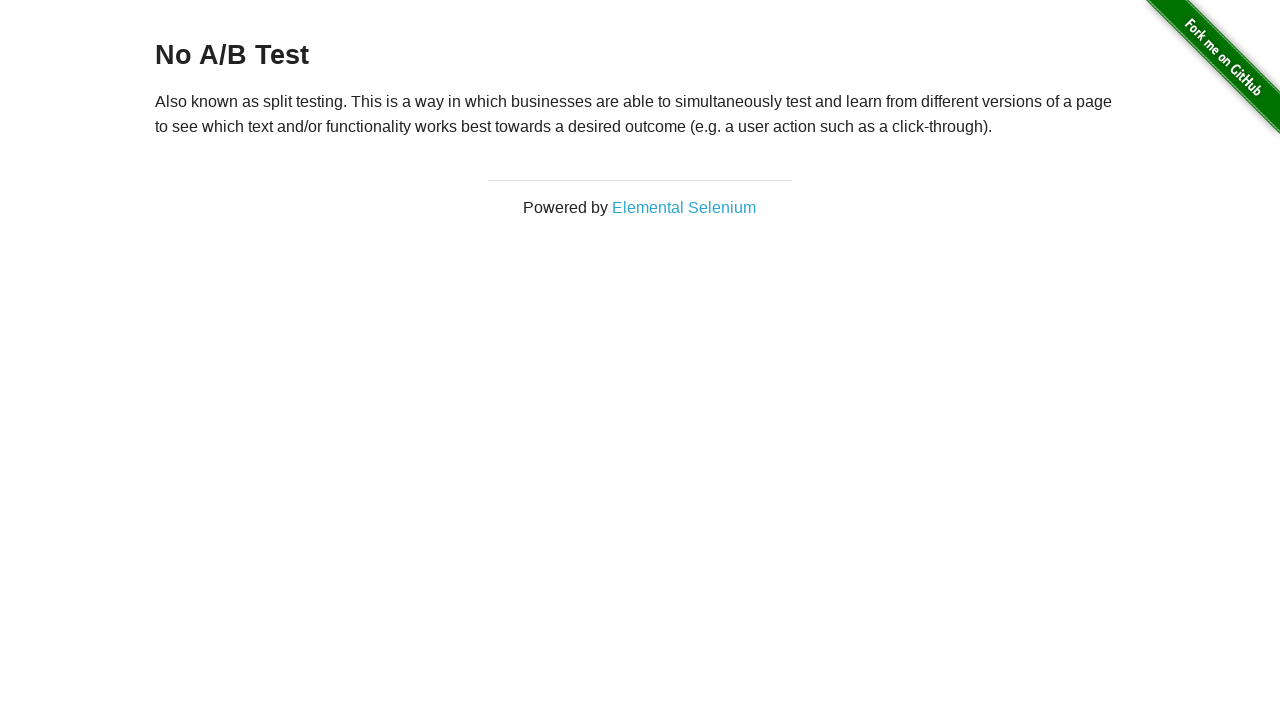

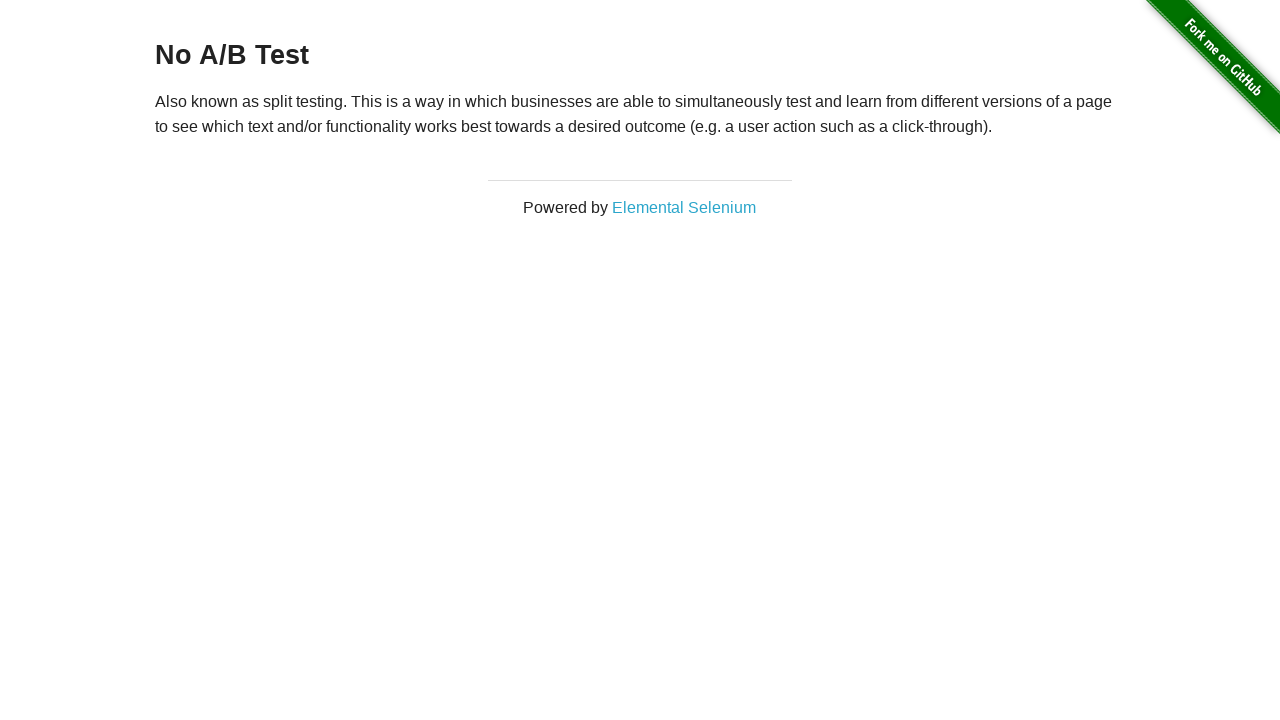